Tests the search functionality on the Labirint bookstore website by entering a search query for "Python" books

Starting URL: https://www.labirint.ru/

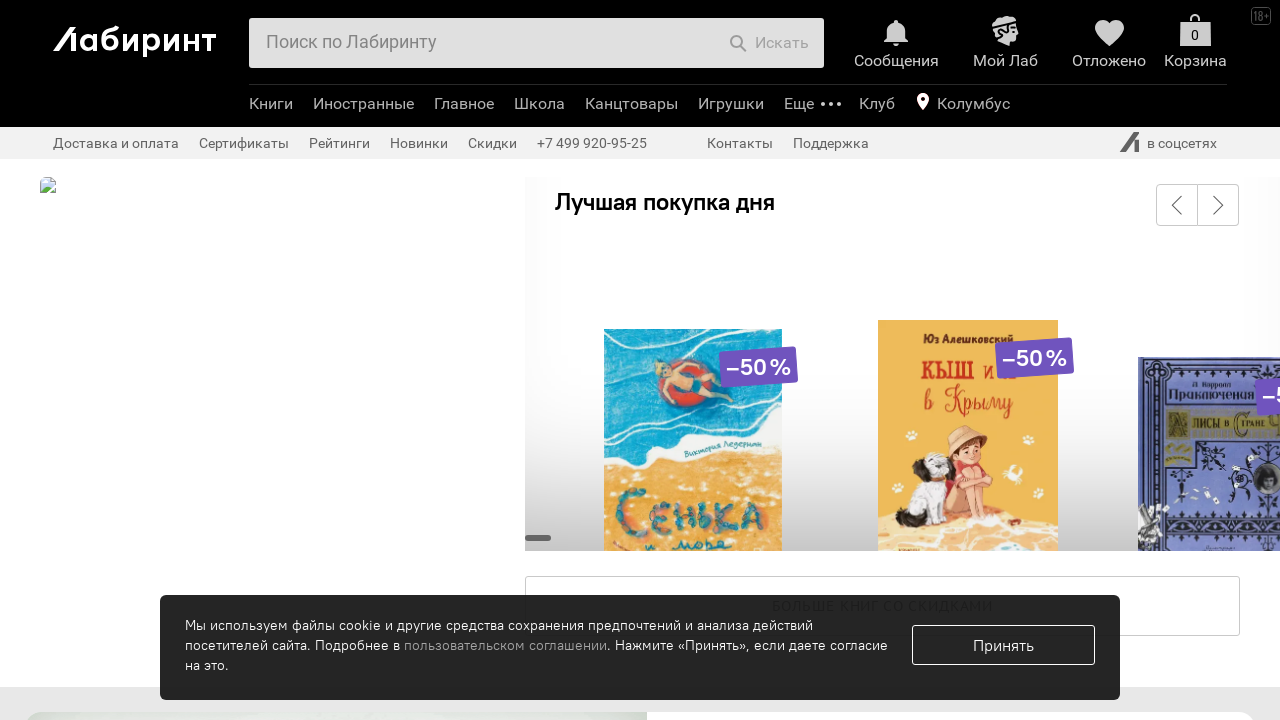

Filled search field with 'Python' on #search-field
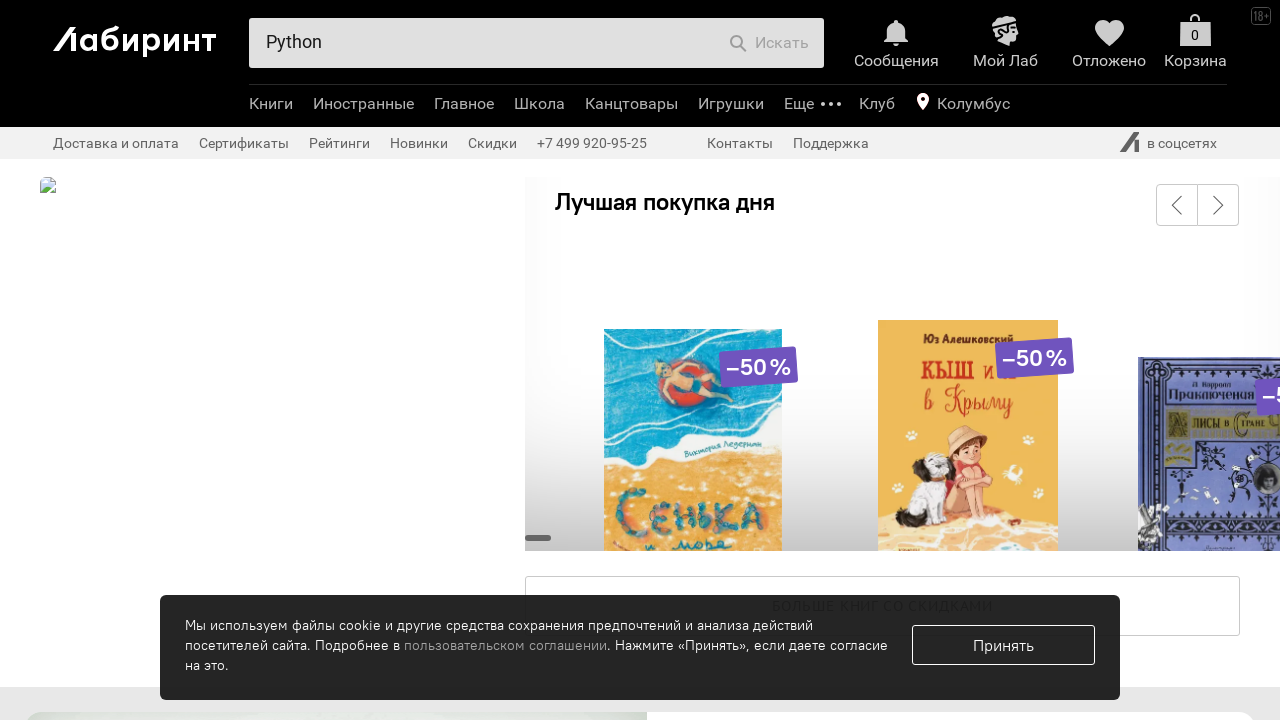

Waited 2 seconds for search suggestions or results to appear
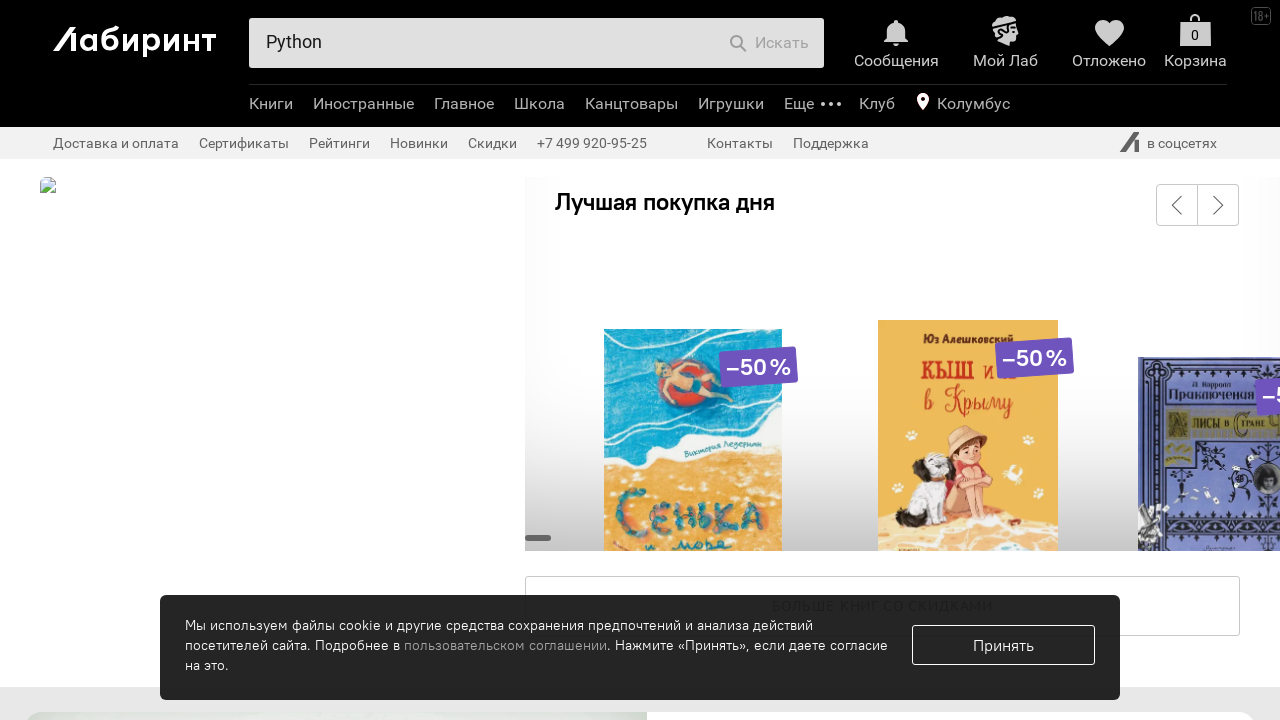

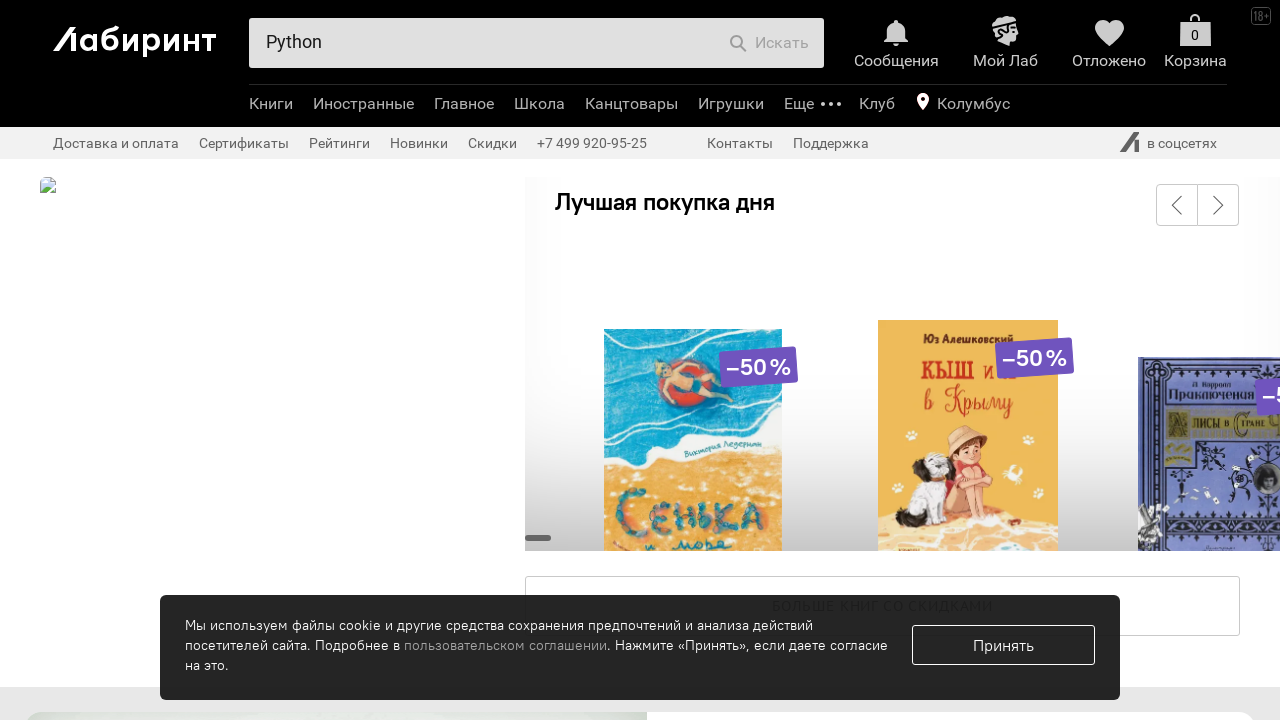